Tests a simple form by filling in first name, last name, city, and country fields using different element locator strategies, then submitting the form

Starting URL: http://suninjuly.github.io/simple_form_find_task.html

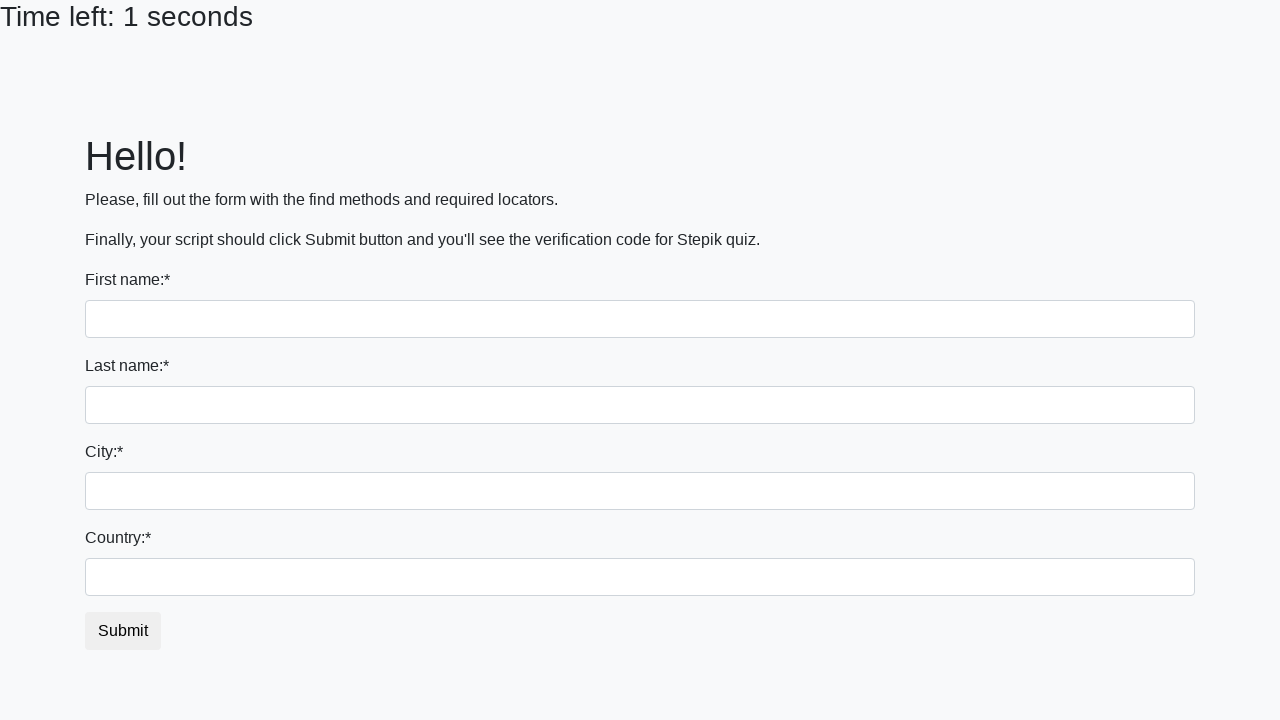

Filled first name field with 'Ivan' using first input locator on input >> nth=0
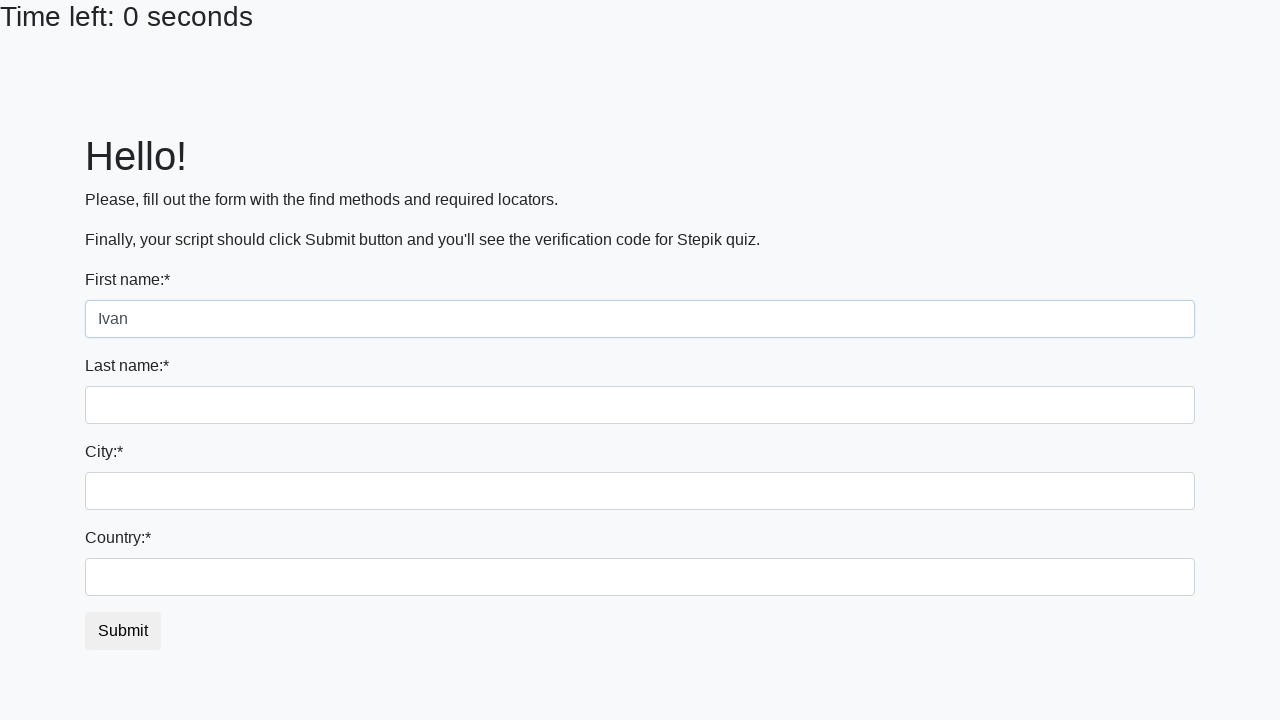

Filled last name field with 'Petrov' using name attribute selector on input[name='last_name']
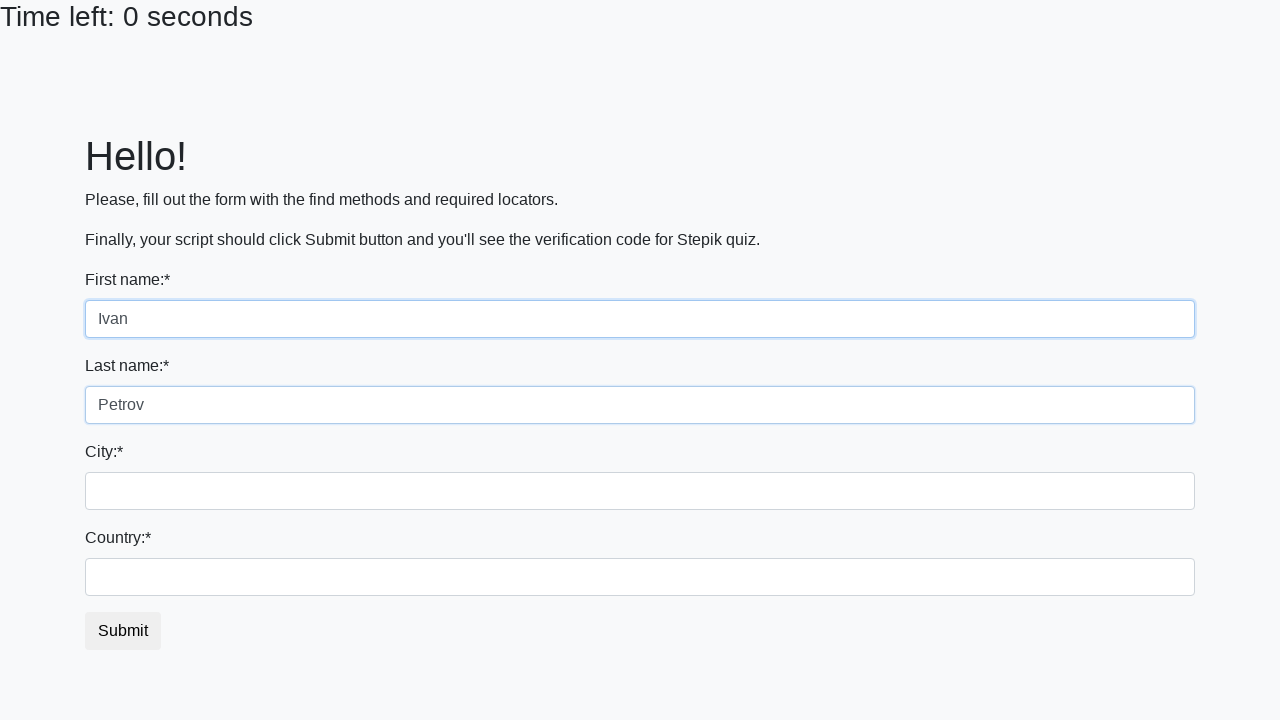

Filled city field with 'Smolensk' using class name selector on .form-control.city
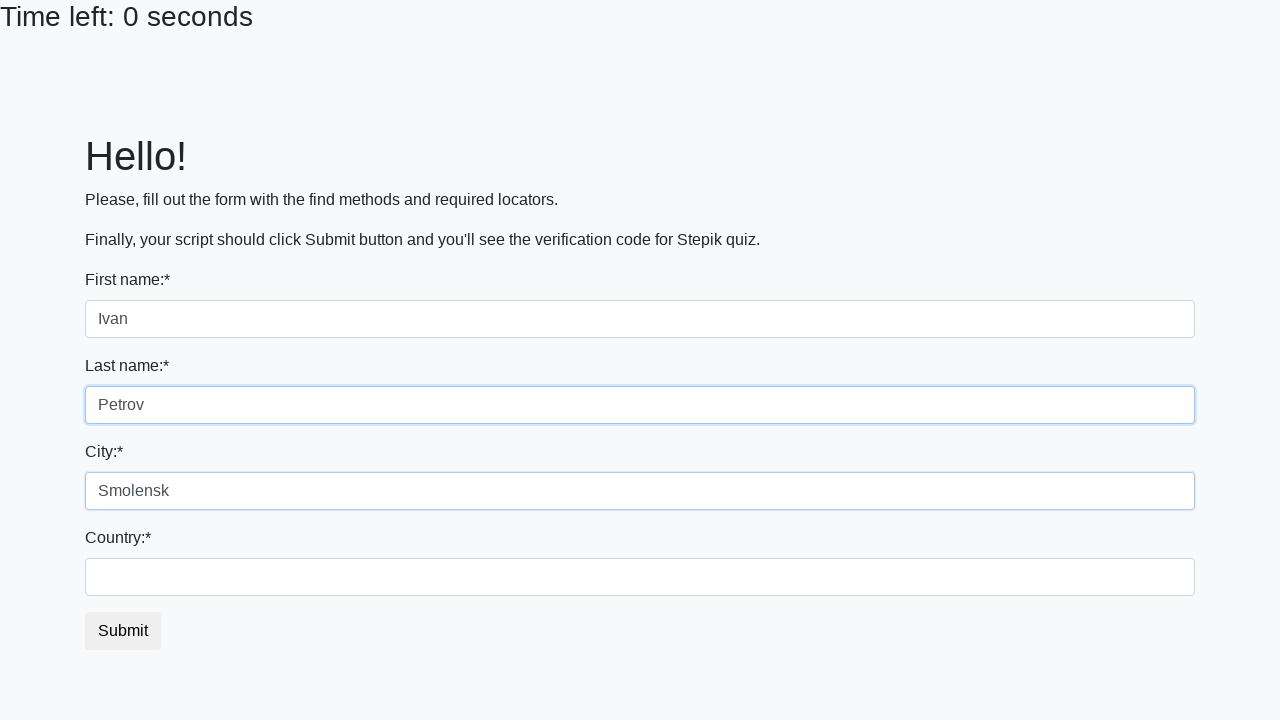

Filled country field with 'Russia' using ID selector on #country
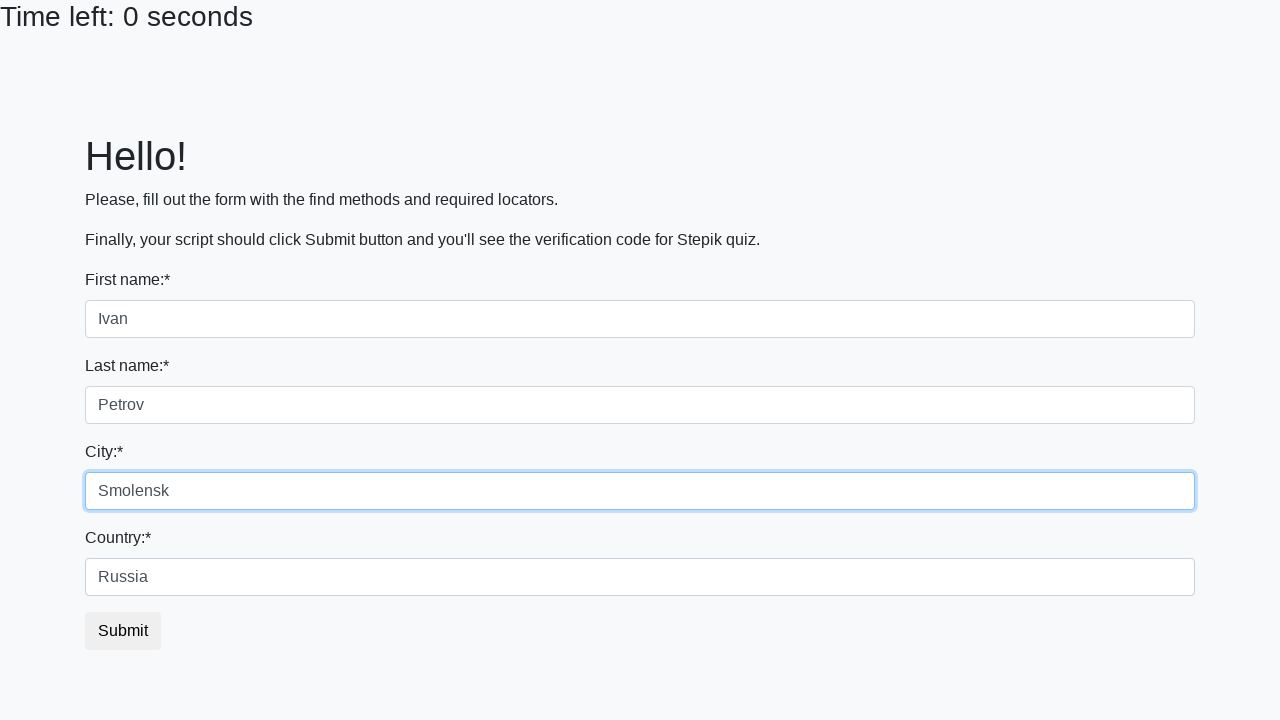

Clicked submit button to submit the form at (123, 631) on button.btn
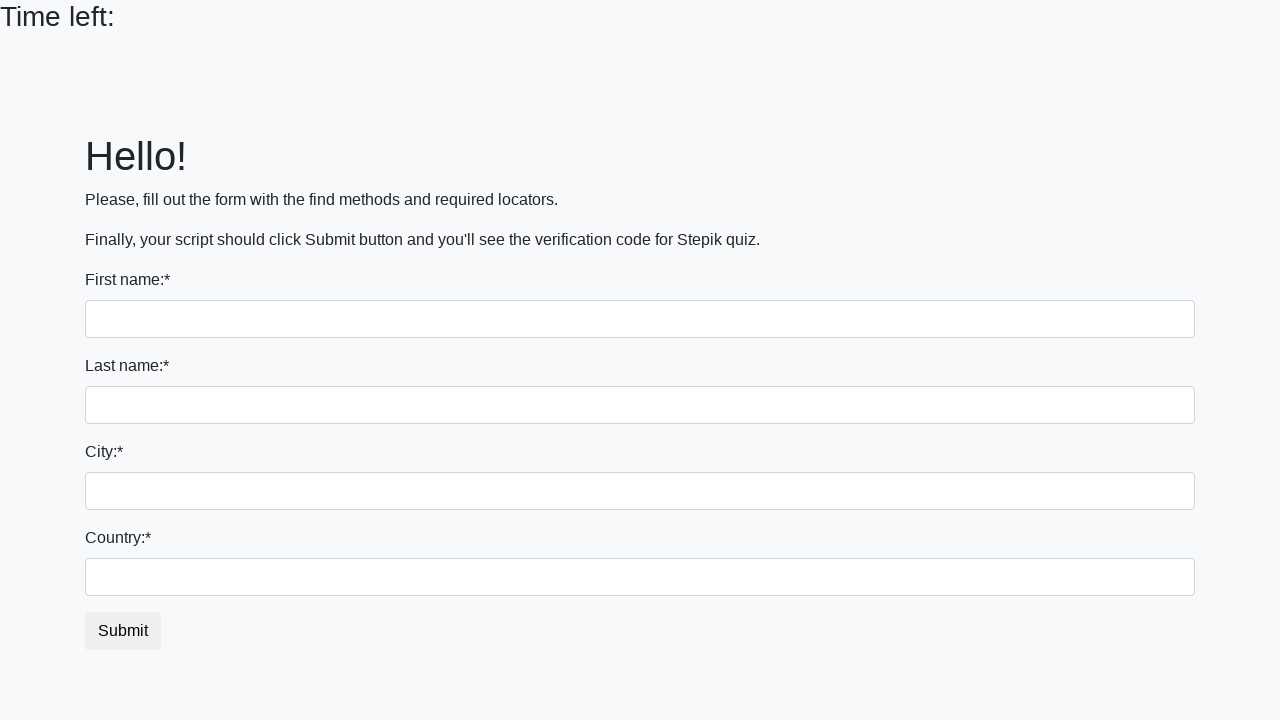

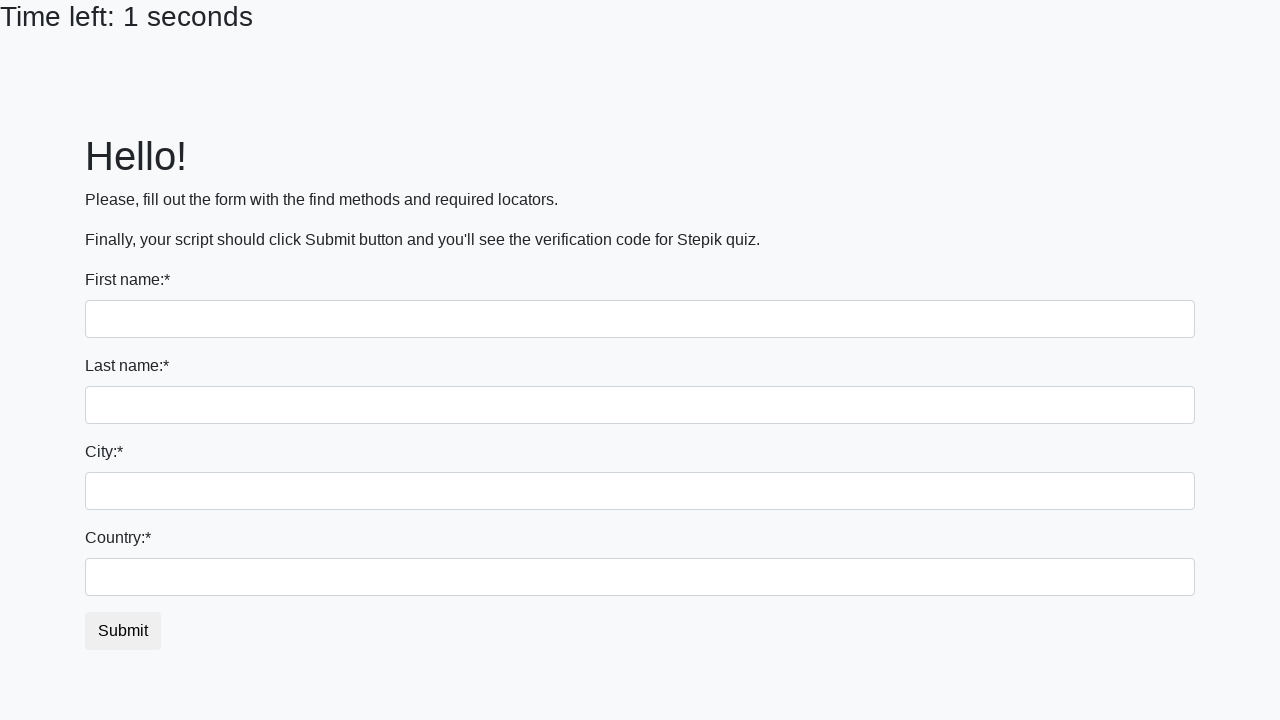